Tests navigation to the FAQ page by clicking the FAQ link and verifying the URL and title change

Starting URL: https://jdkcomparison.com

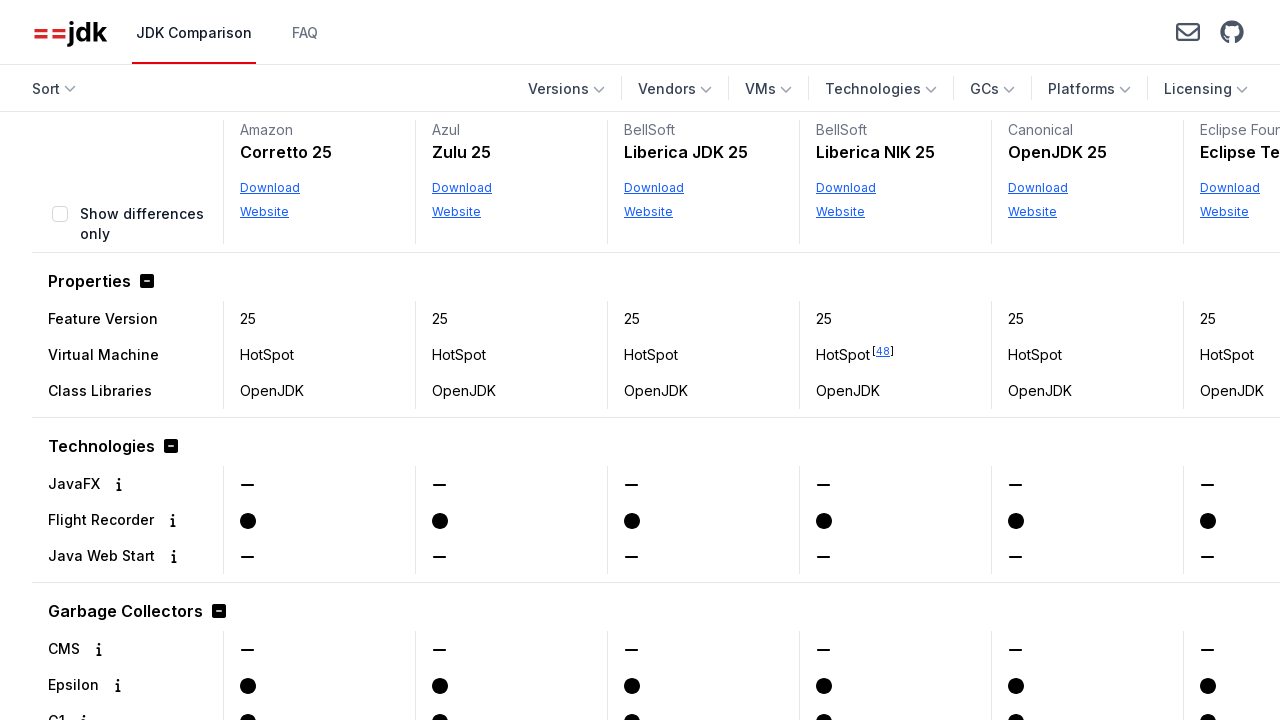

Clicked FAQ link in navigation at (305, 32) on internal:role=navigation >> internal:role=link[name="FAQ"i]
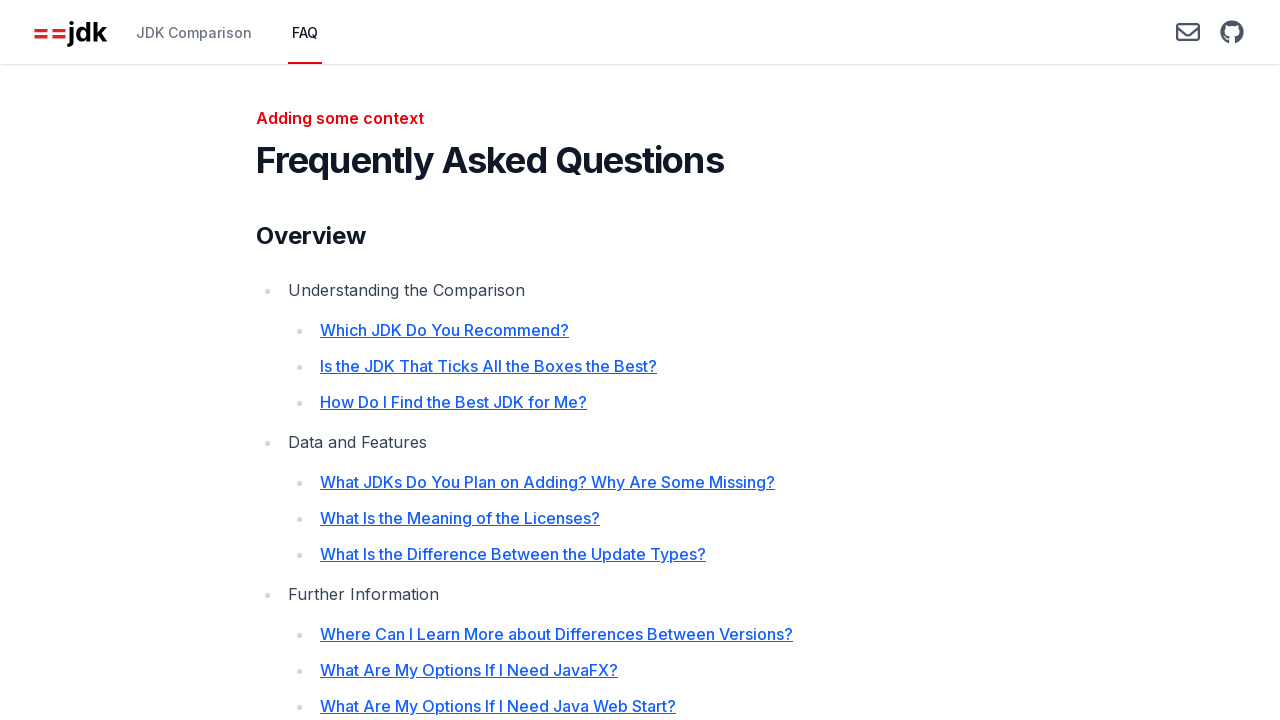

FAQ page loaded and URL changed to /faq
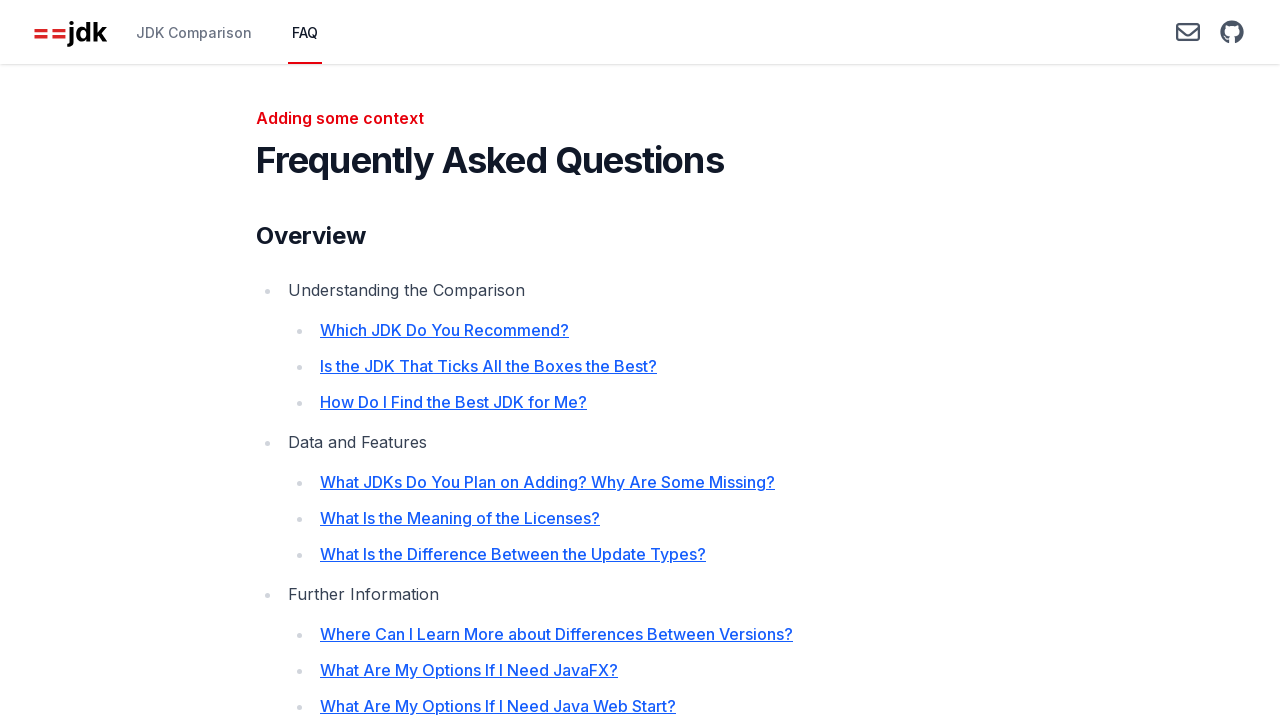

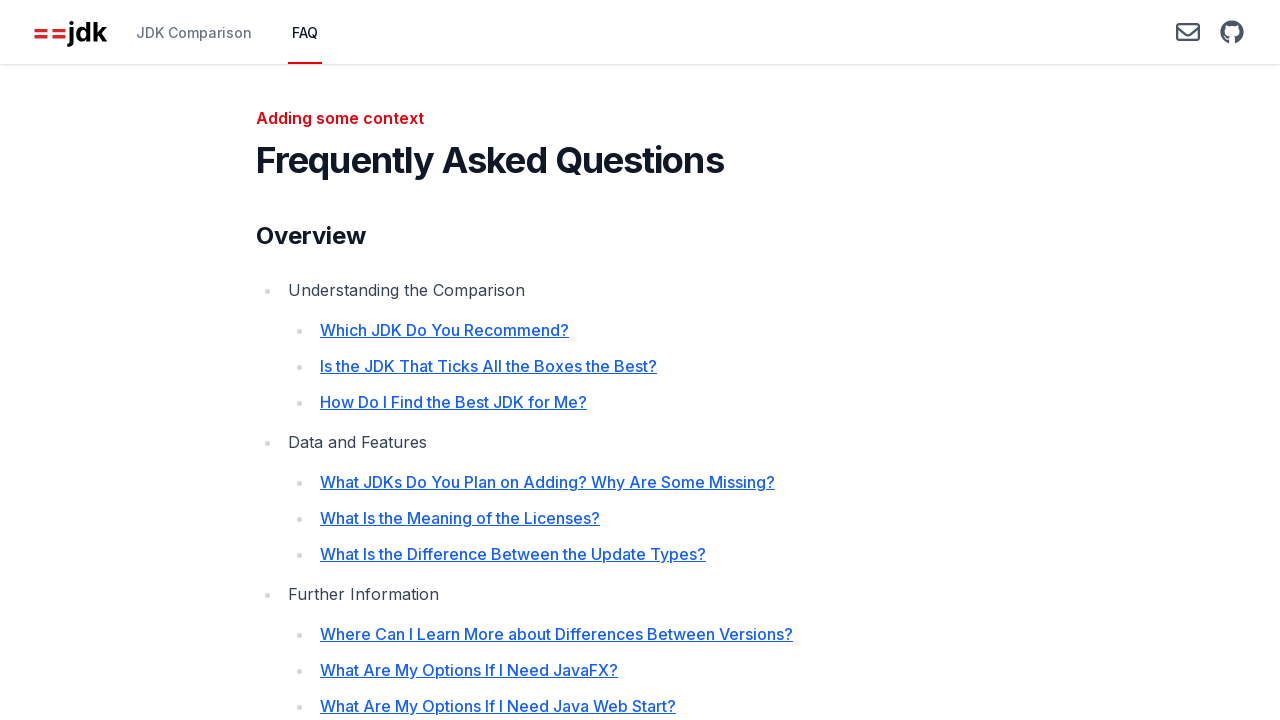